Tests the Python.org search functionality by entering "pycon" in the search box and submitting the search

Starting URL: http://www.python.org

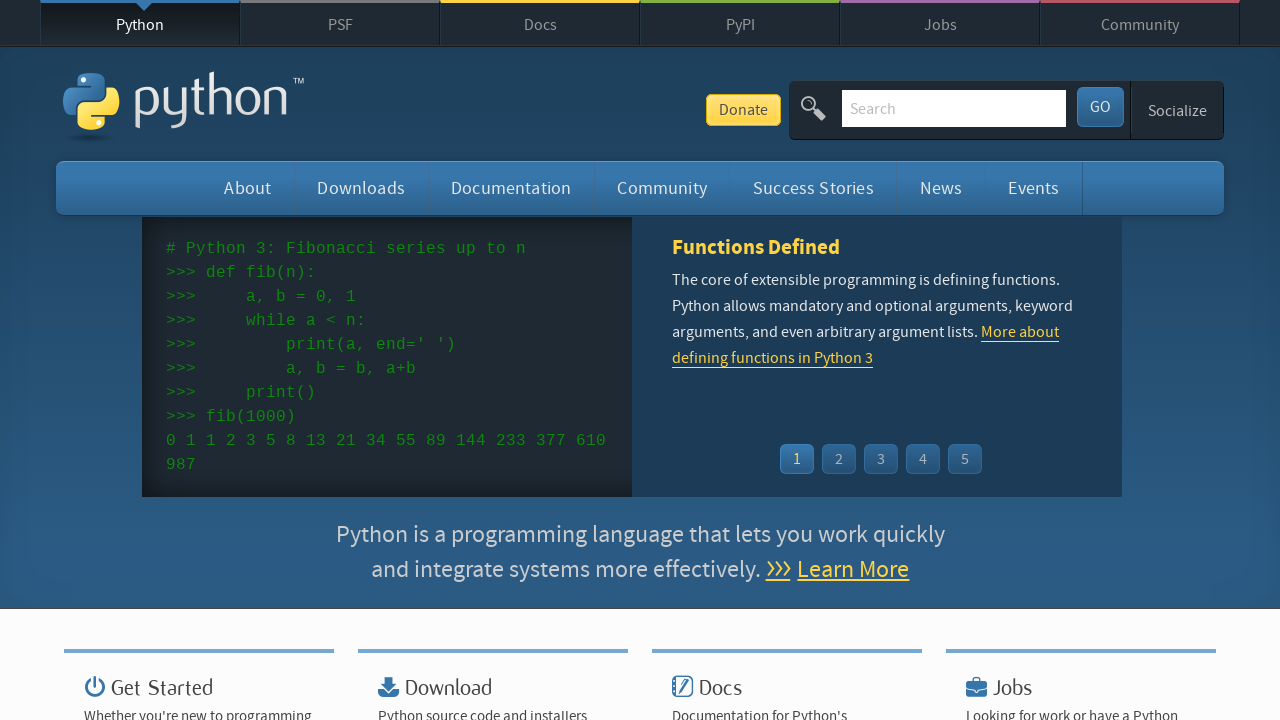

Cleared the search box on Python.org on input[name='q']
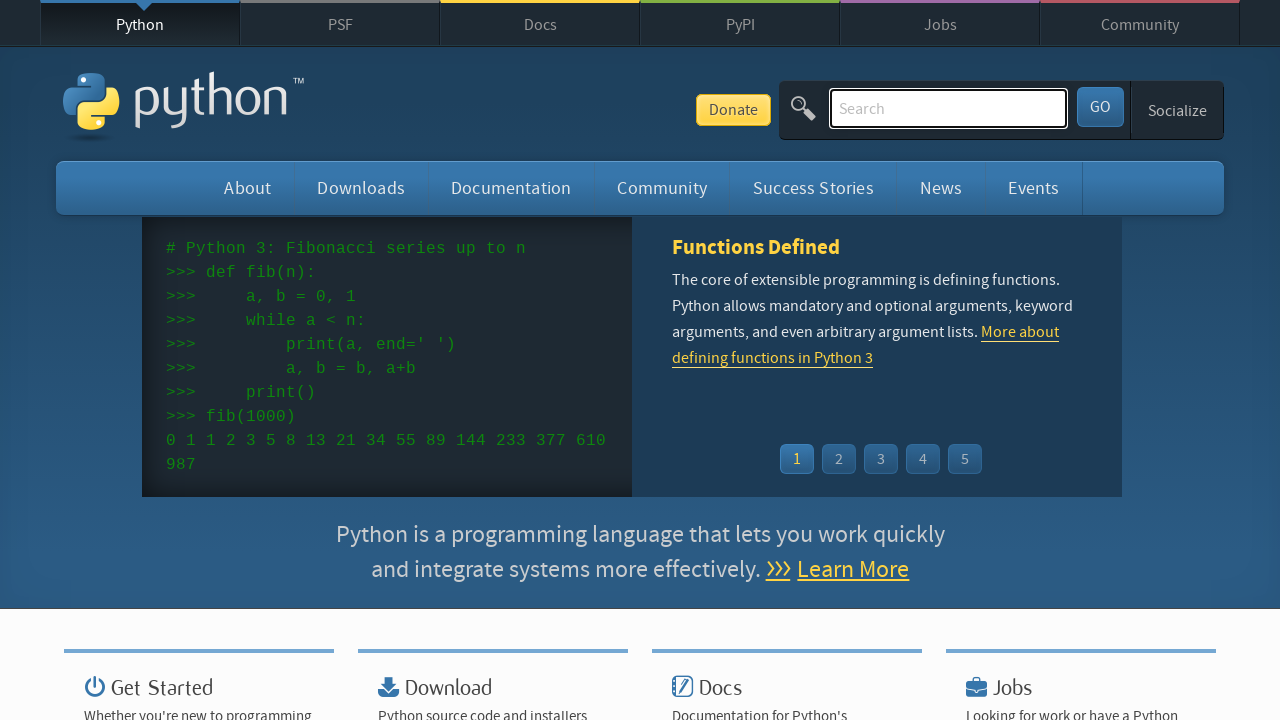

Entered 'pycon' in the search box on input[name='q']
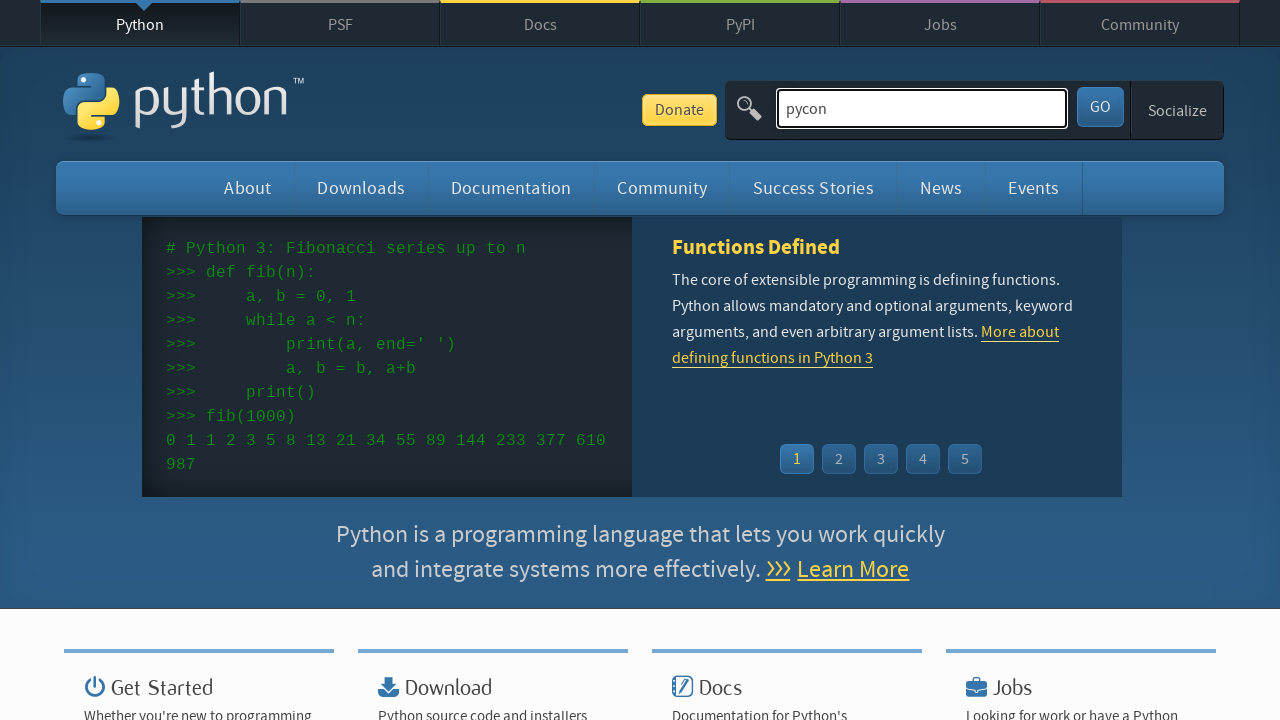

Pressed Enter to submit the search query on input[name='q']
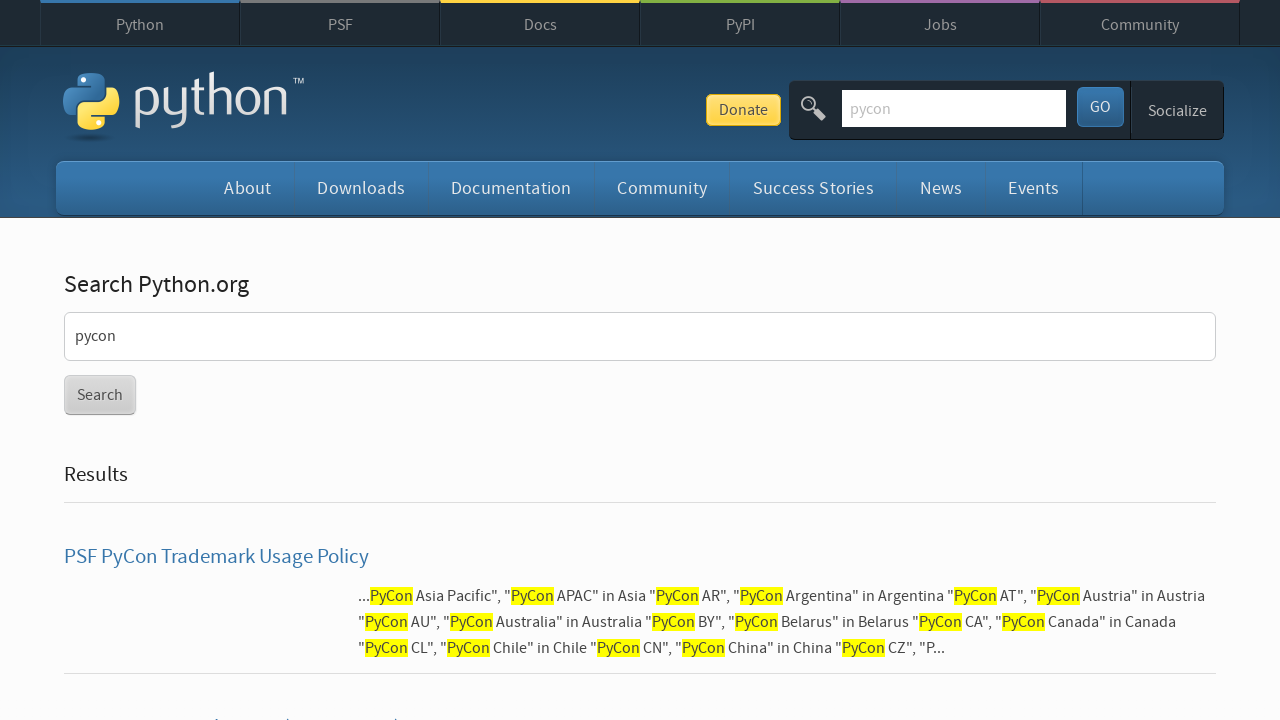

Search results loaded and network idle
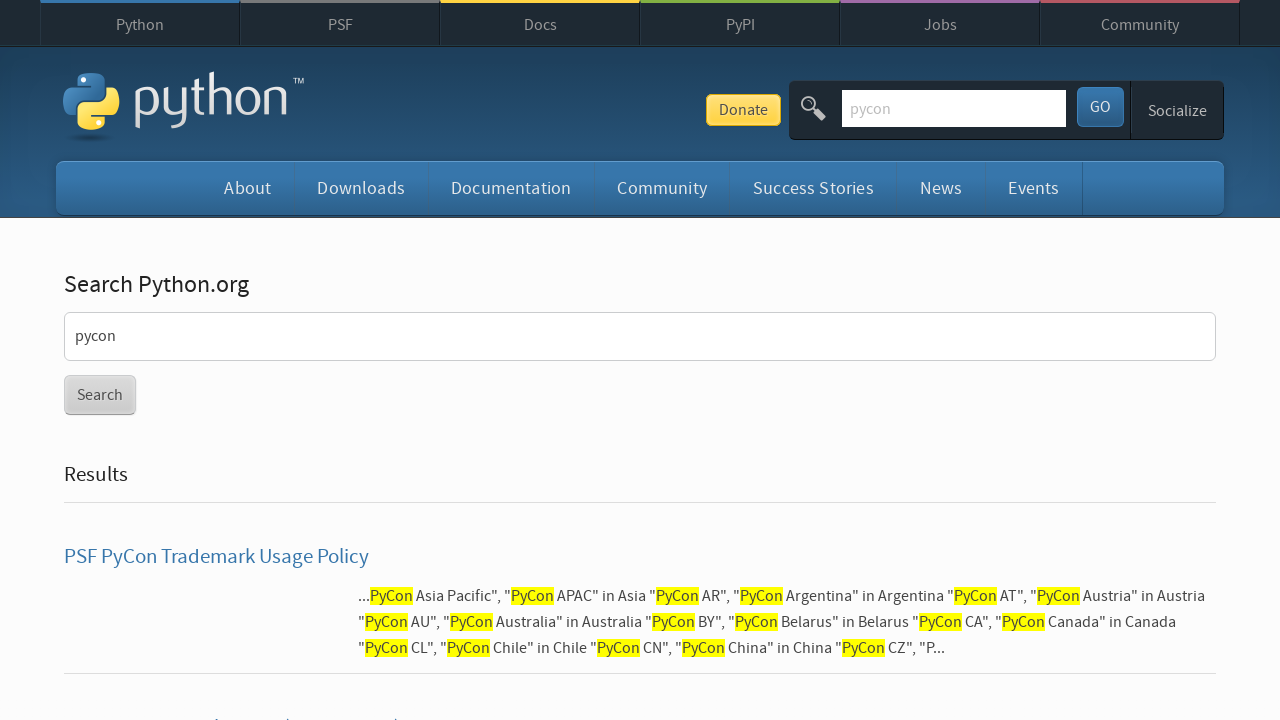

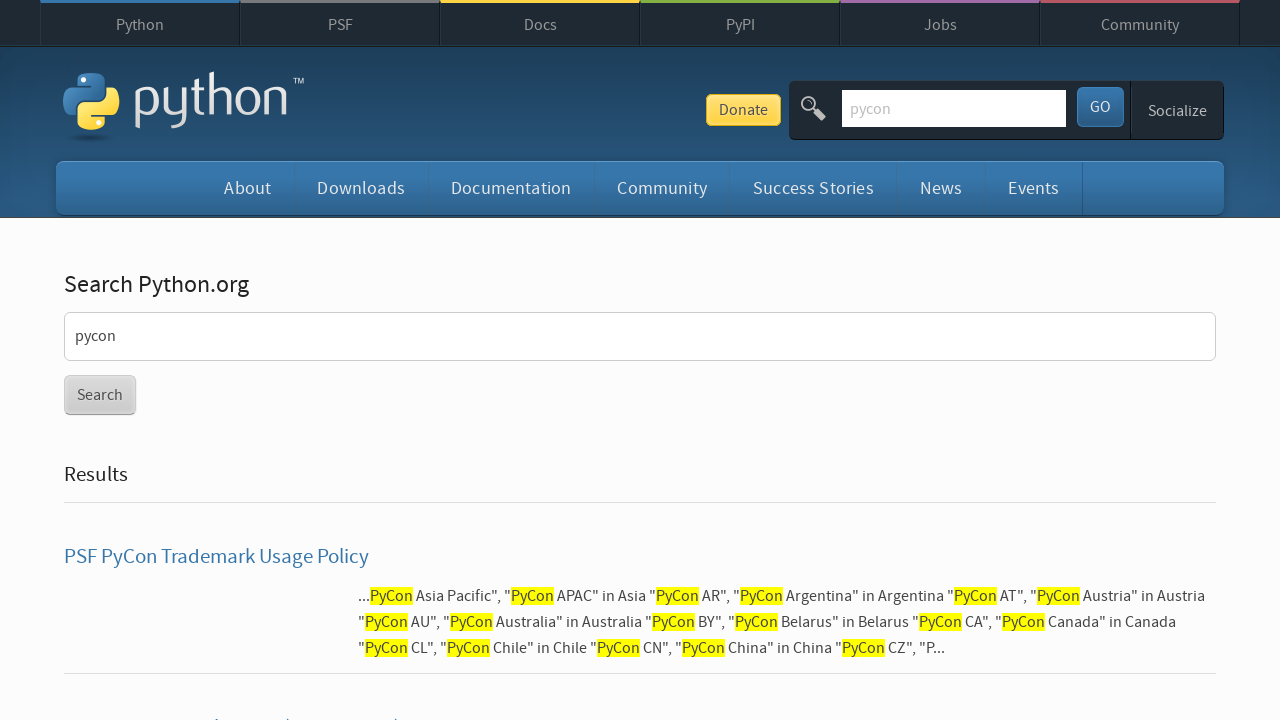